Tests window handling functionality by clicking a button that opens a new window, switching to it, and then closing it

Starting URL: https://demoqa.com/browser-windows

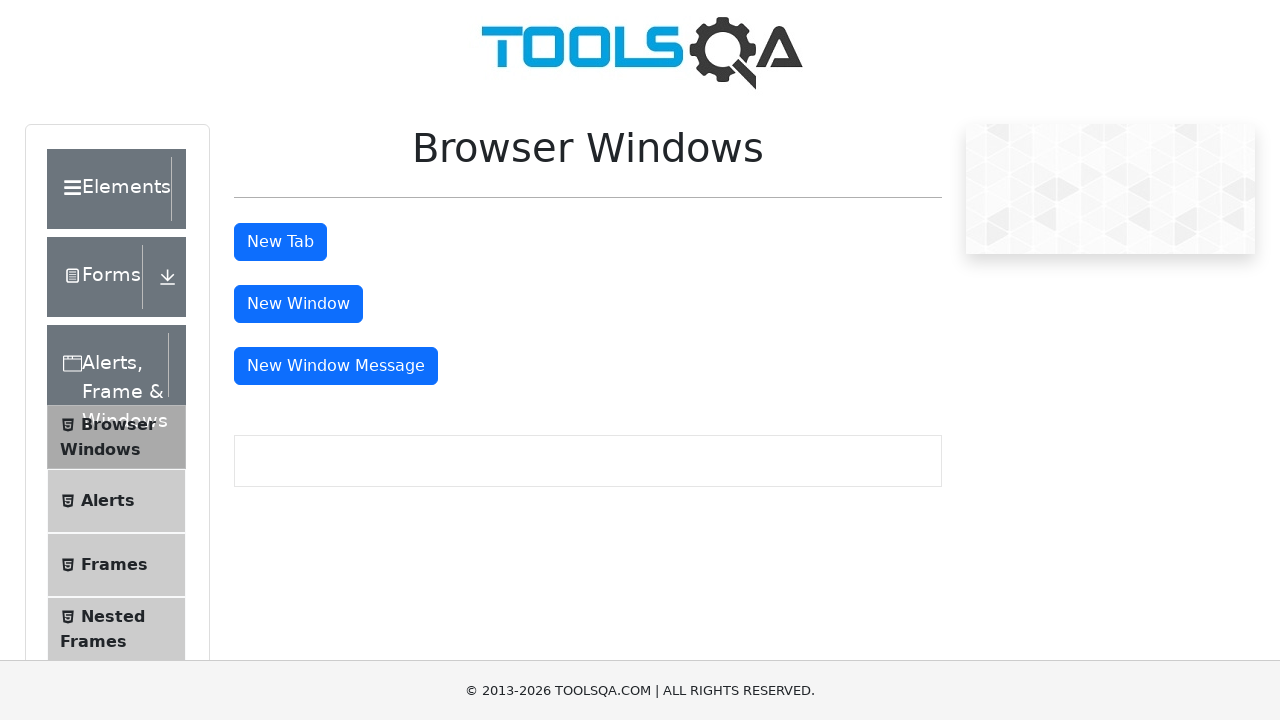

Clicked button to open new window at (298, 304) on #windowButton
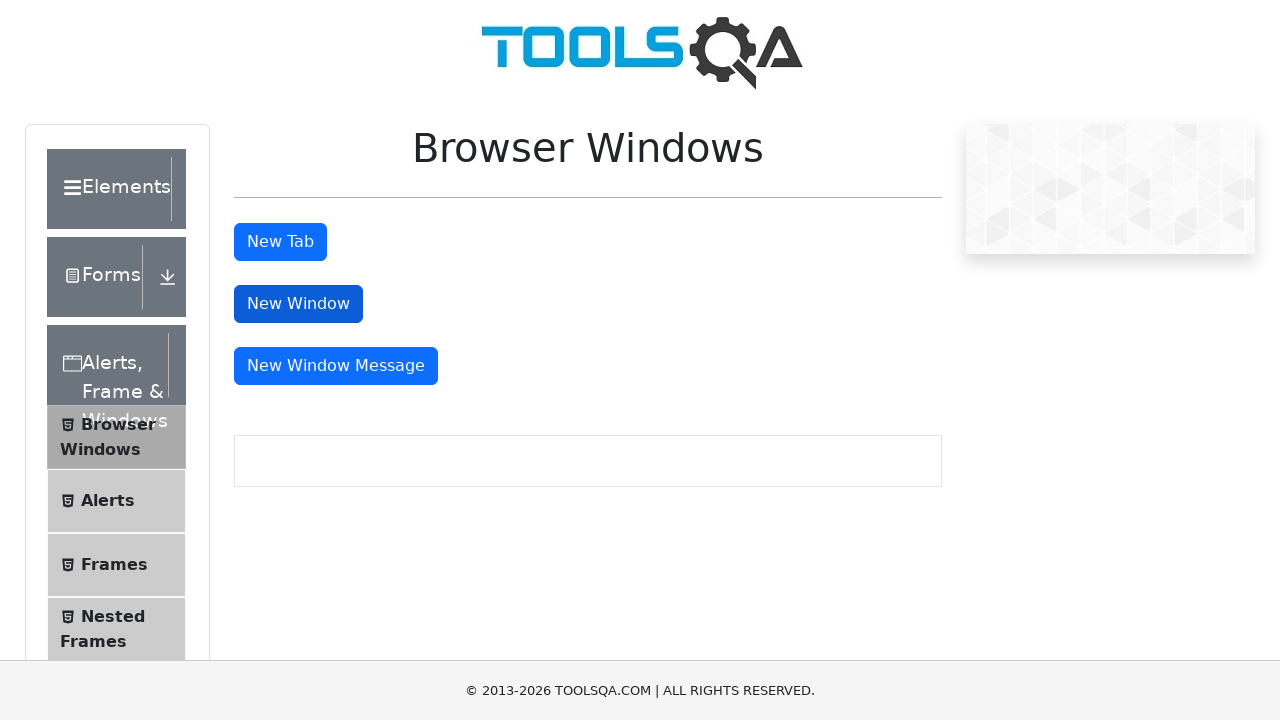

Captured new window handle
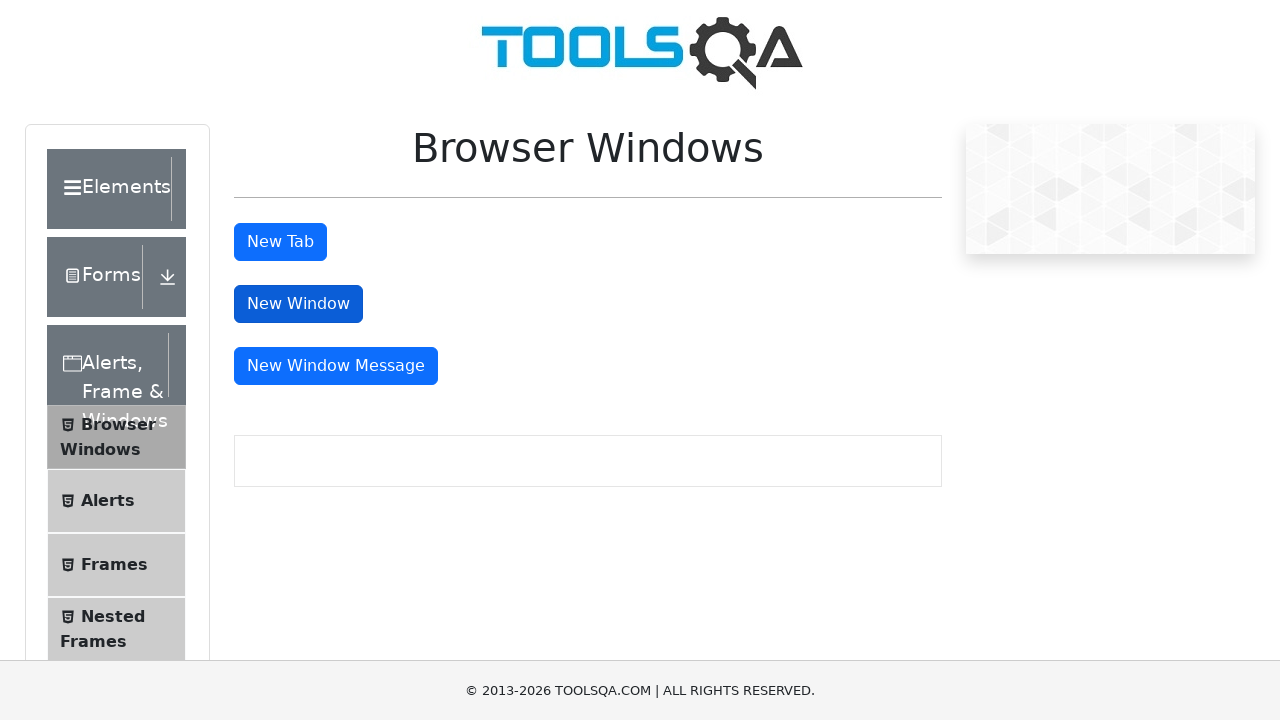

New window loaded completely
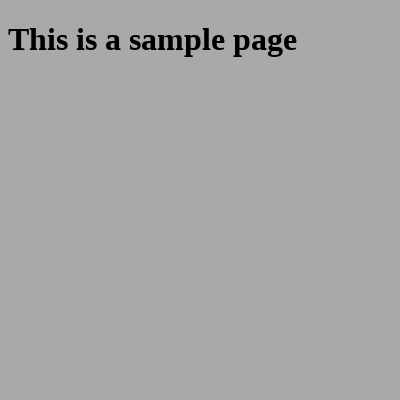

Retrieved new window title: 
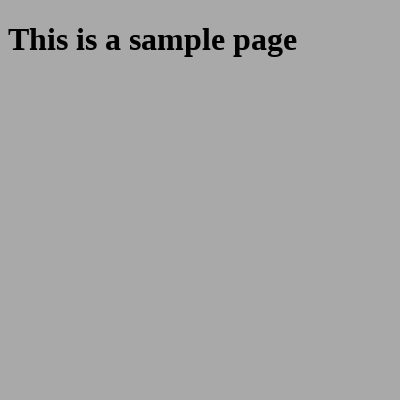

Closed the new window
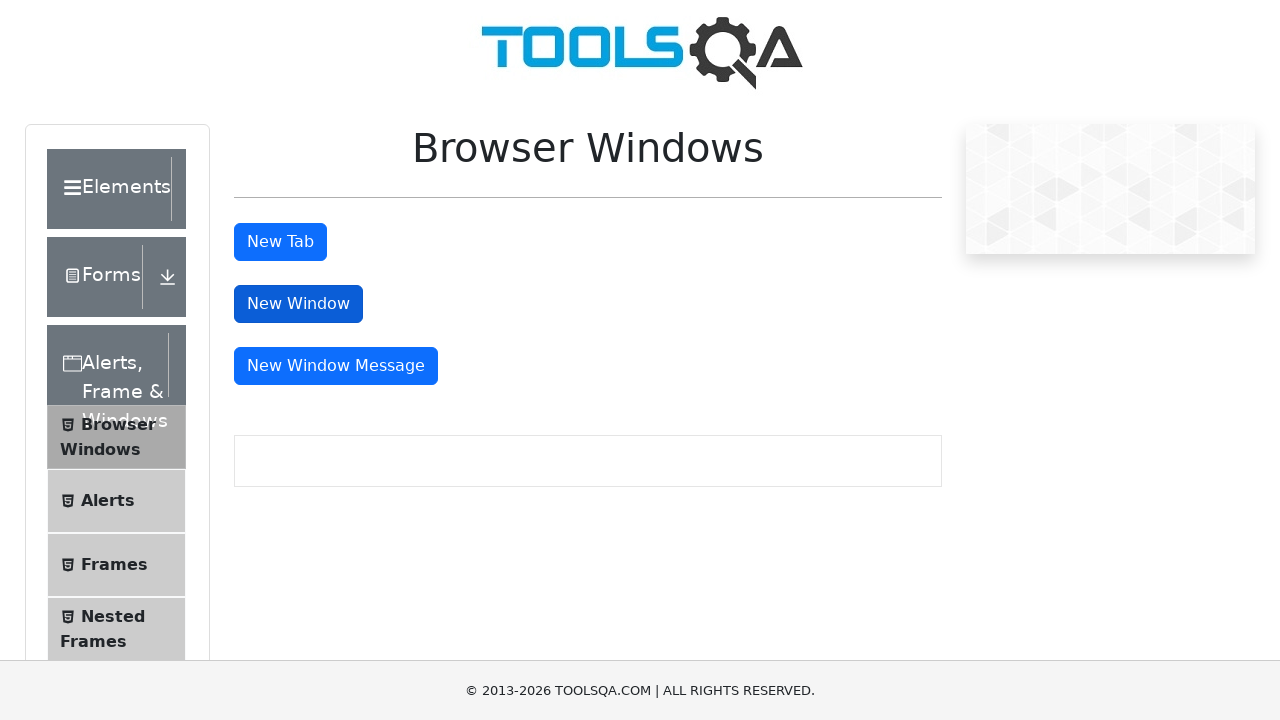

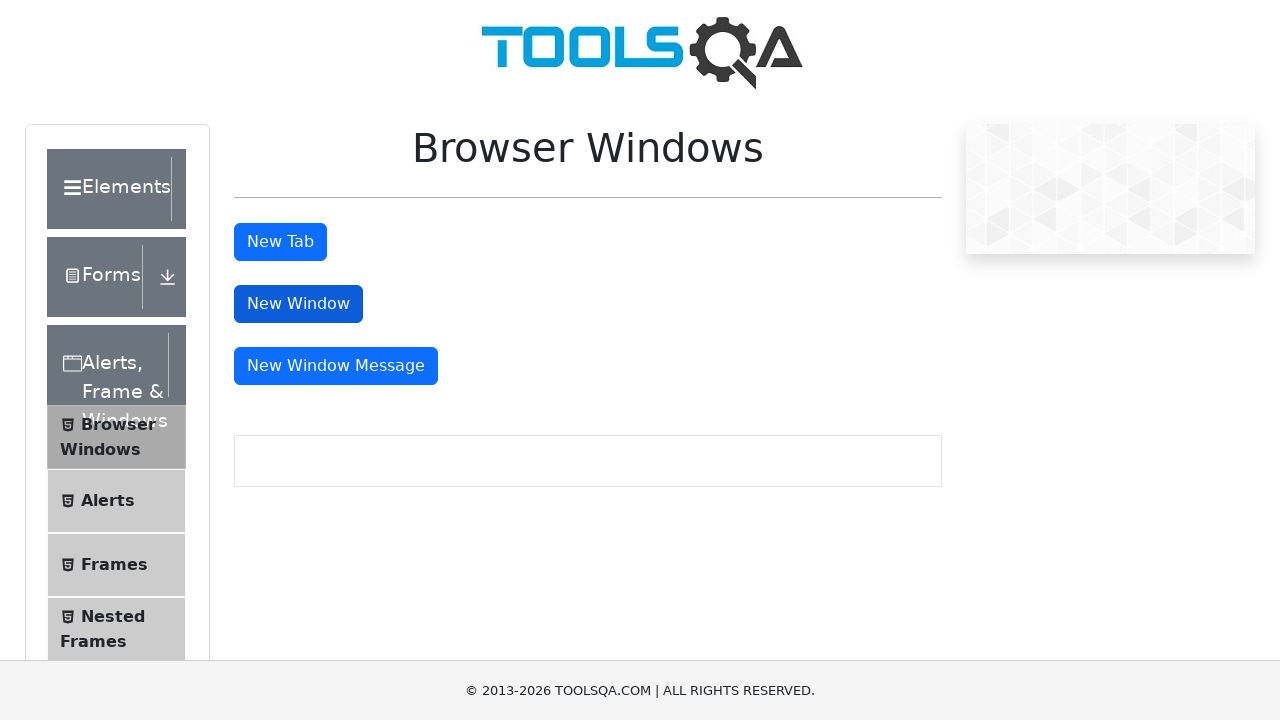